Tests marking todos as completed by creating three todos, checking two of them, navigating to Completed and All filters, then unchecking the completed items.

Starting URL: https://demo.playwright.dev/todomvc/

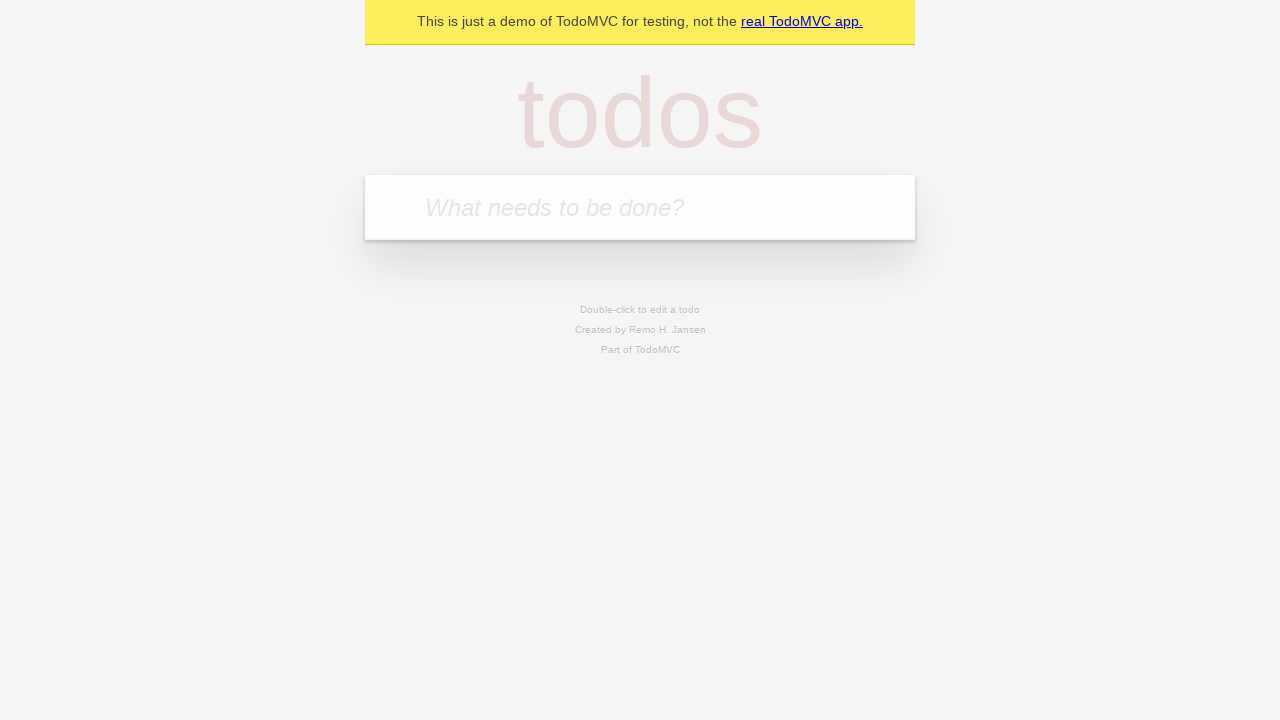

Clicked on the todo input field at (640, 207) on internal:attr=[placeholder="What needs to be done?"i]
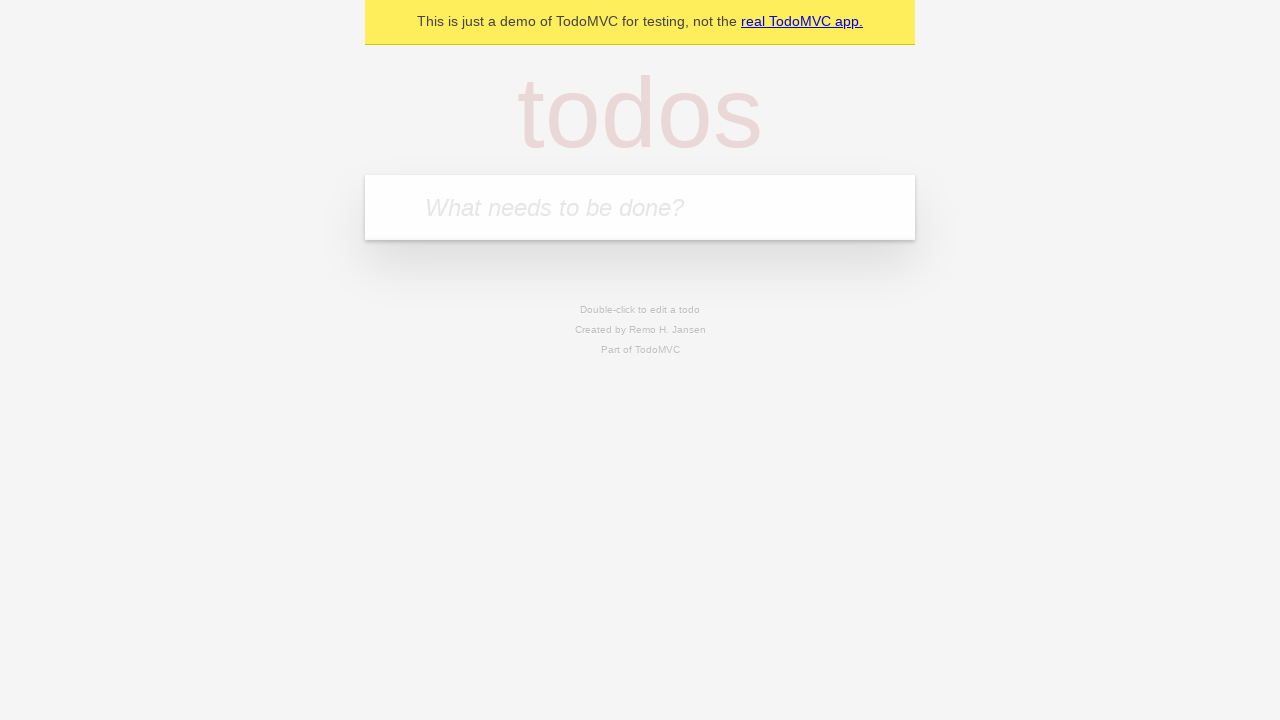

Filled first todo with text '1' on internal:attr=[placeholder="What needs to be done?"i]
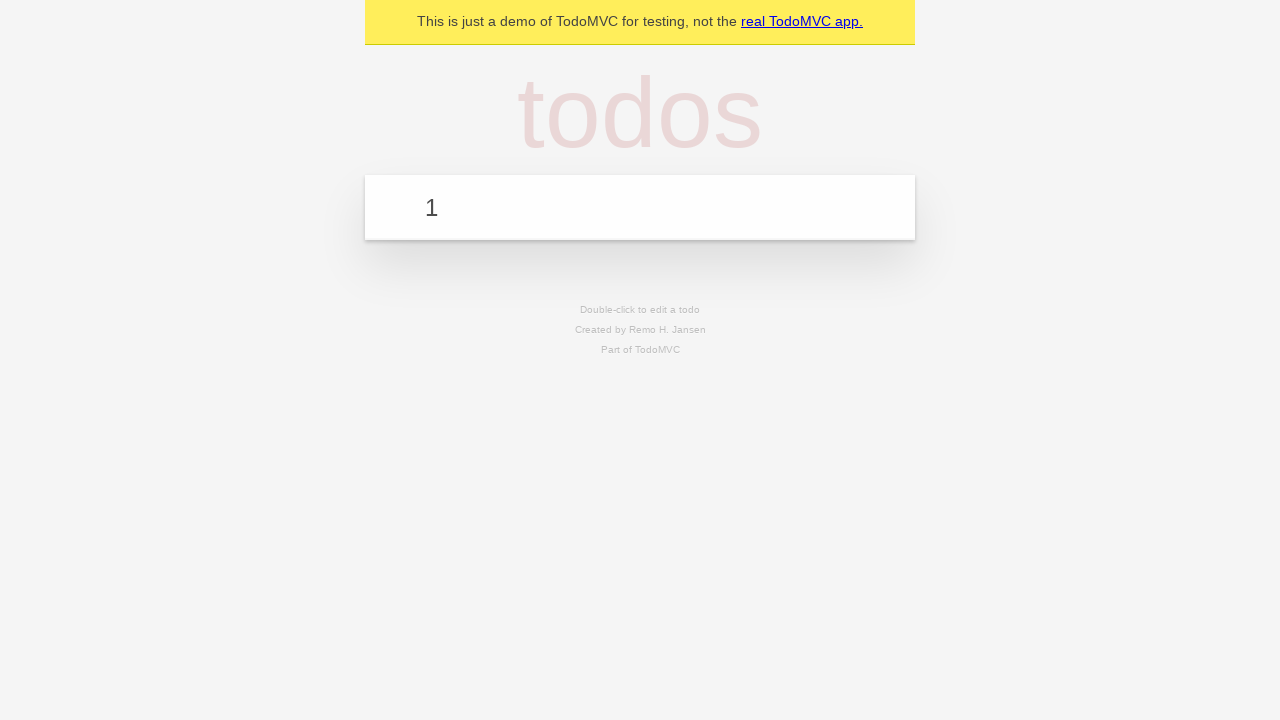

Pressed Enter to add first todo on internal:attr=[placeholder="What needs to be done?"i]
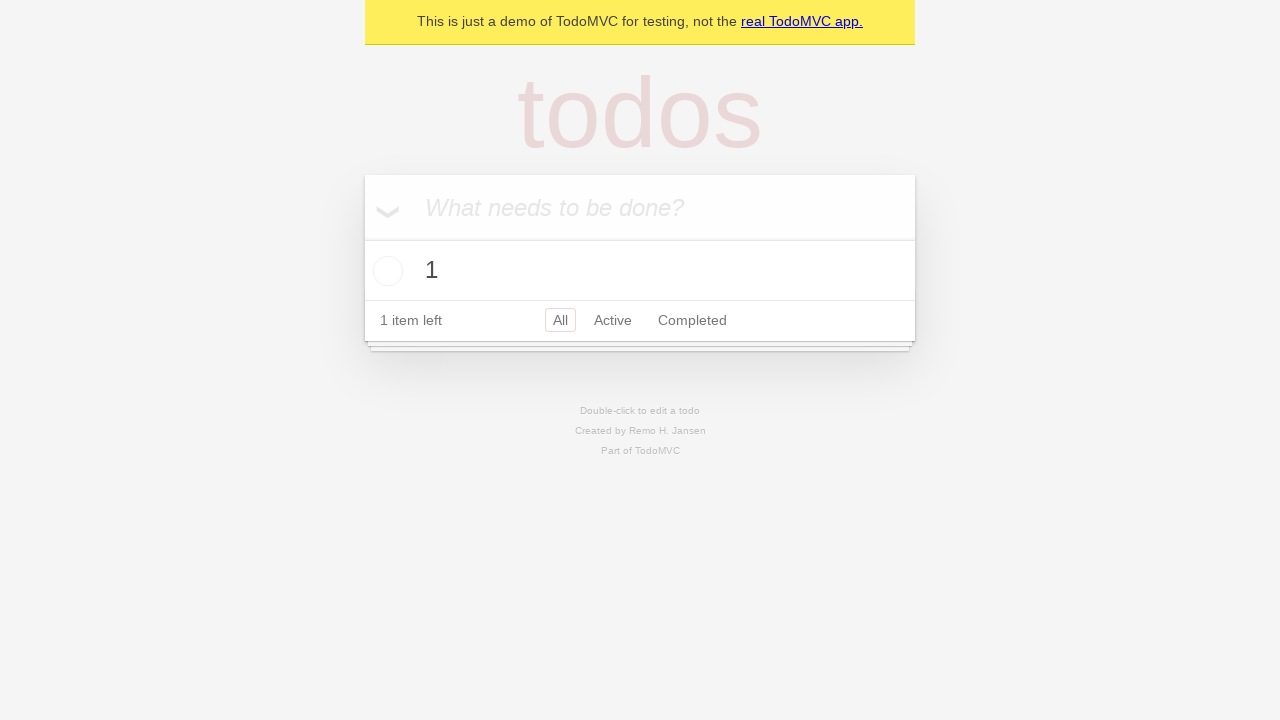

Filled second todo with text '2' on internal:attr=[placeholder="What needs to be done?"i]
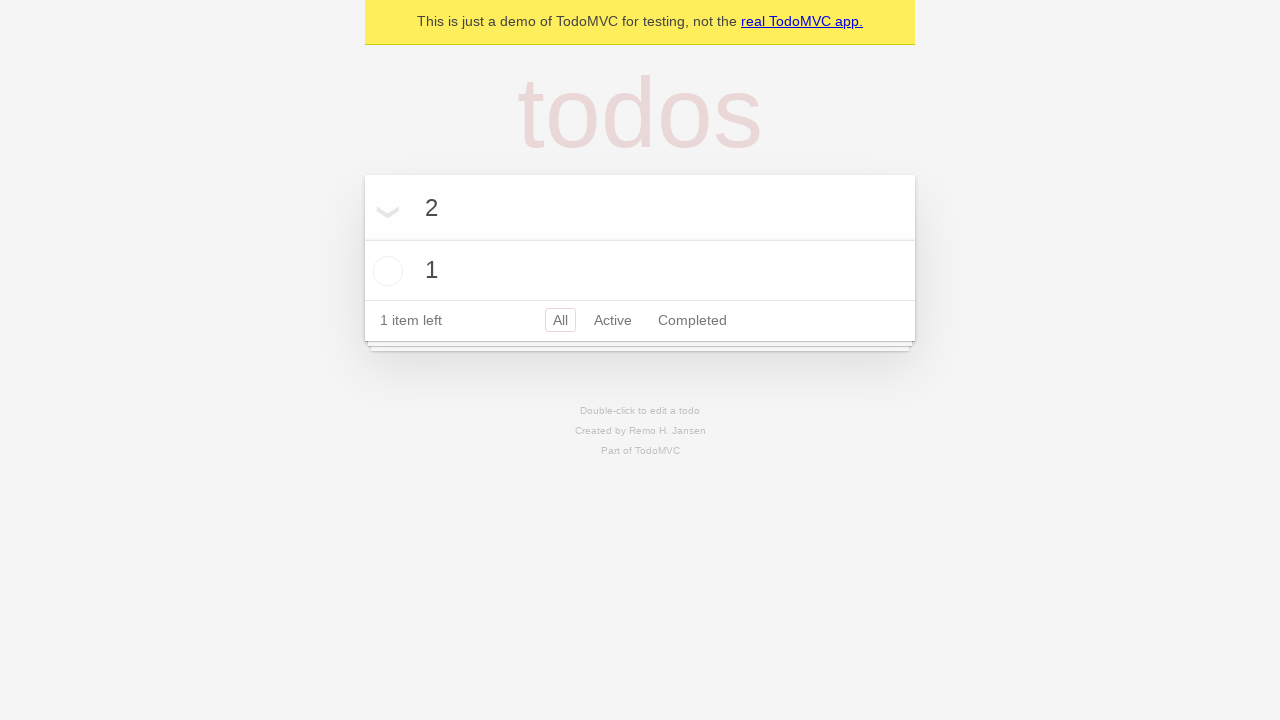

Pressed Enter to add second todo on internal:attr=[placeholder="What needs to be done?"i]
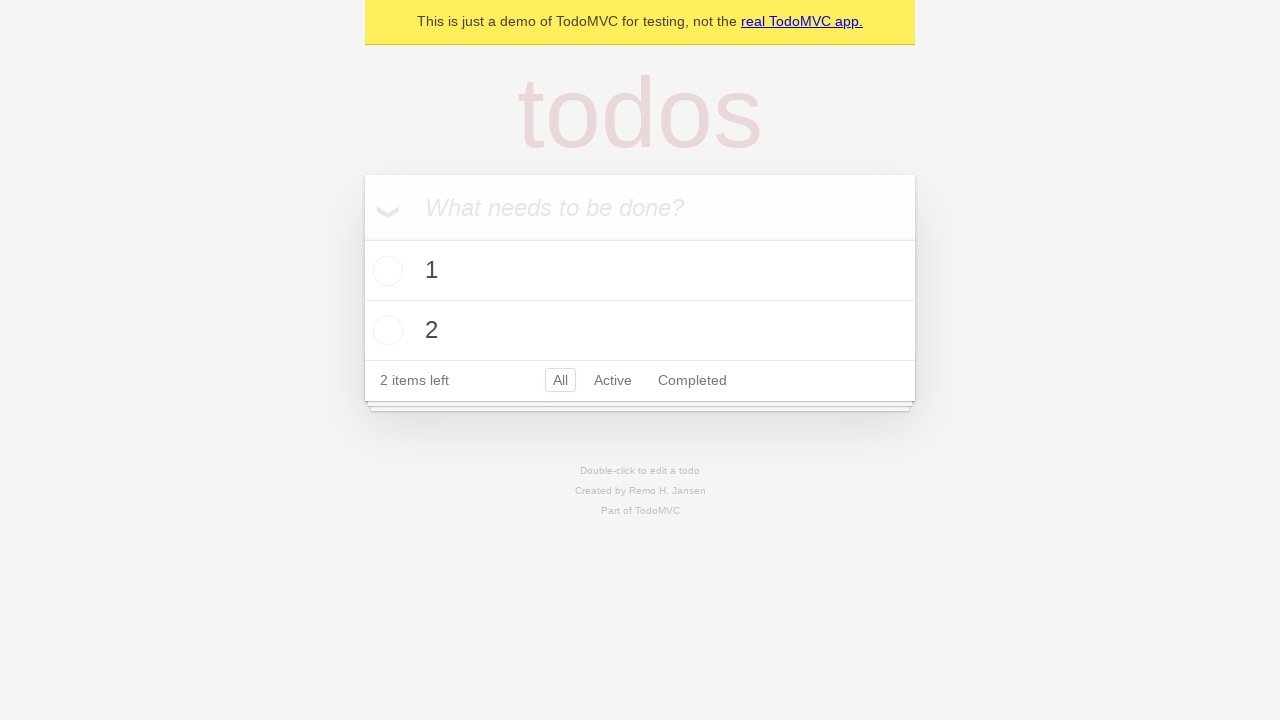

Filled third todo with text '3' on internal:attr=[placeholder="What needs to be done?"i]
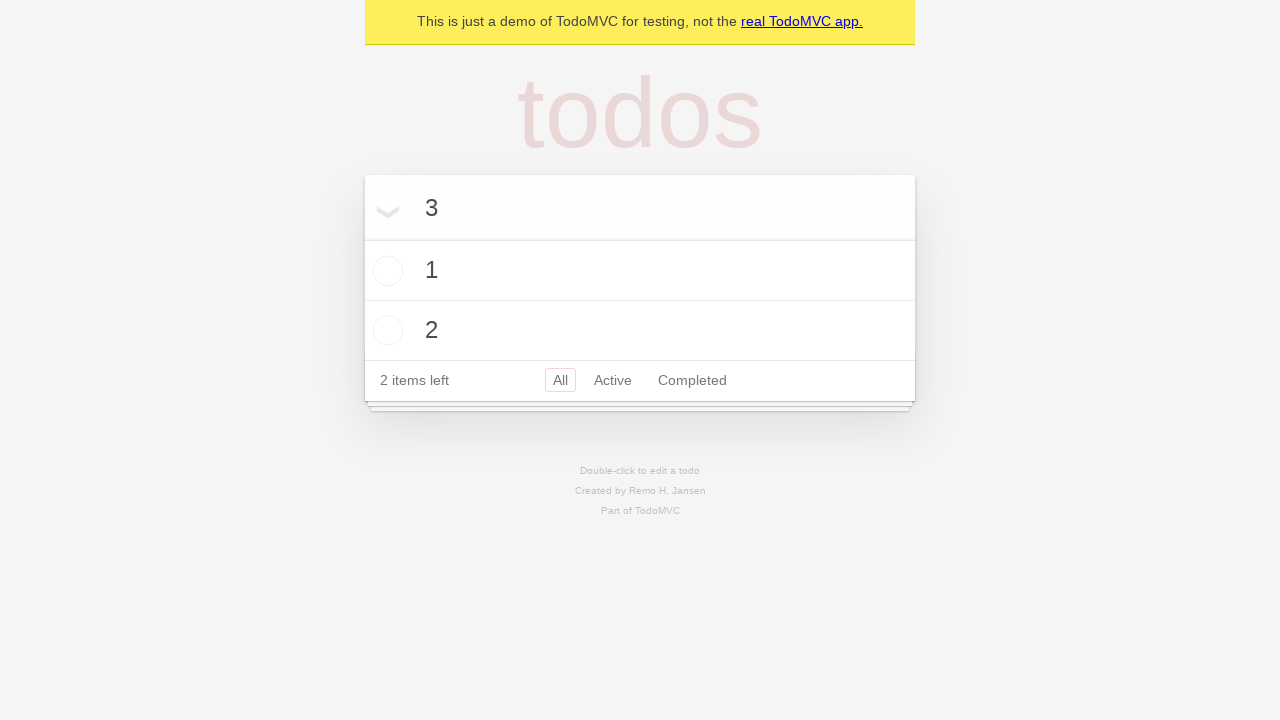

Pressed Enter to add third todo on internal:attr=[placeholder="What needs to be done?"i]
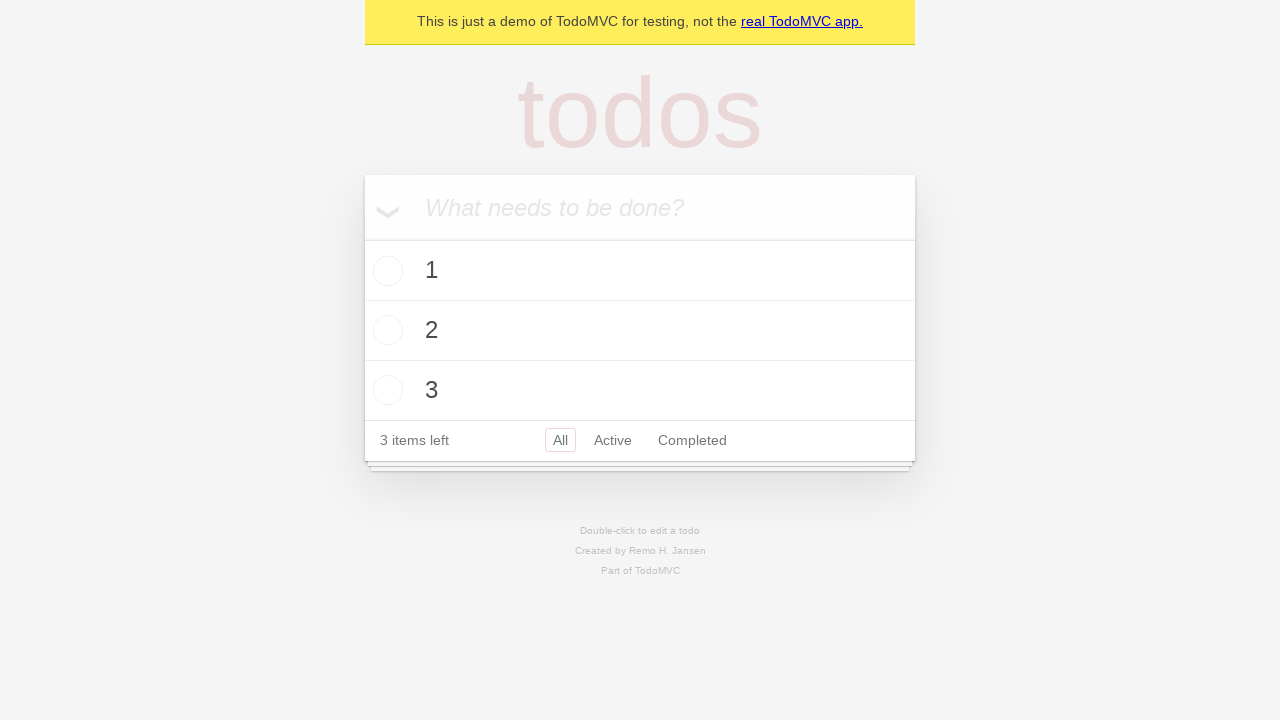

Marked todo '1' as completed at (385, 271) on li >> internal:has-text="1"i >> internal:label="Toggle Todo"i
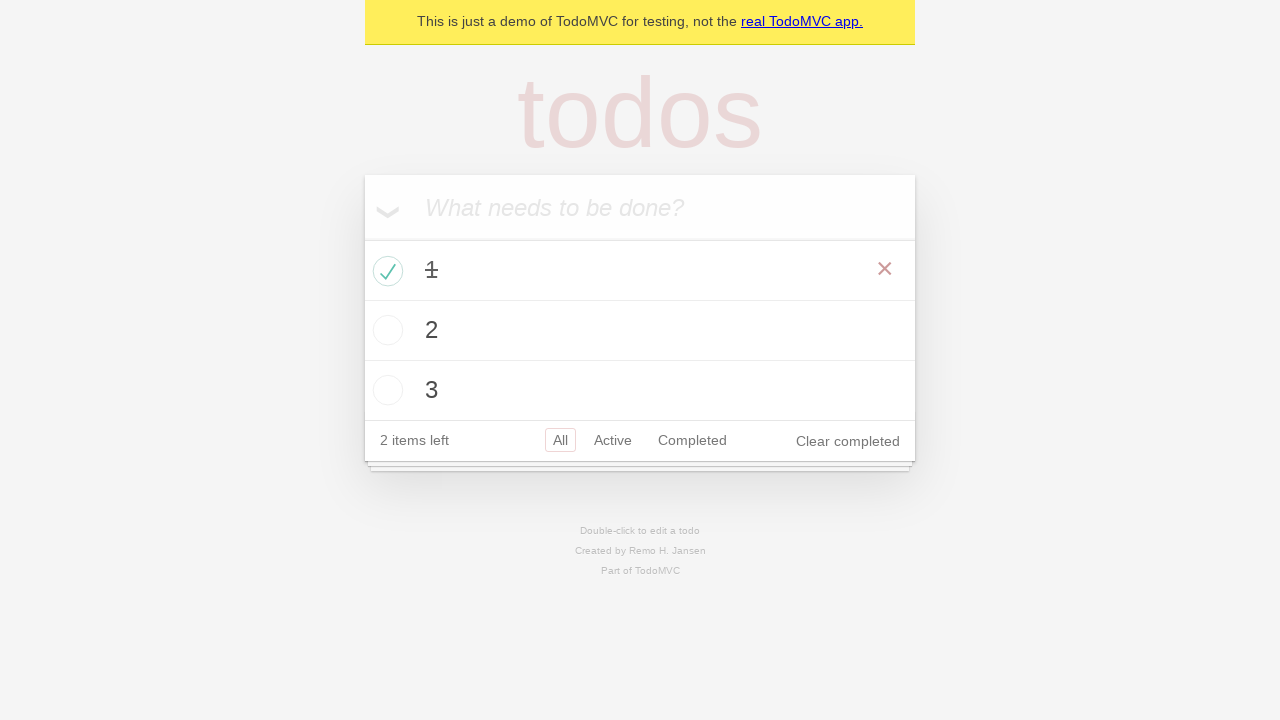

Marked todo '2' as completed at (385, 330) on li >> internal:has-text="2"i >> internal:label="Toggle Todo"i
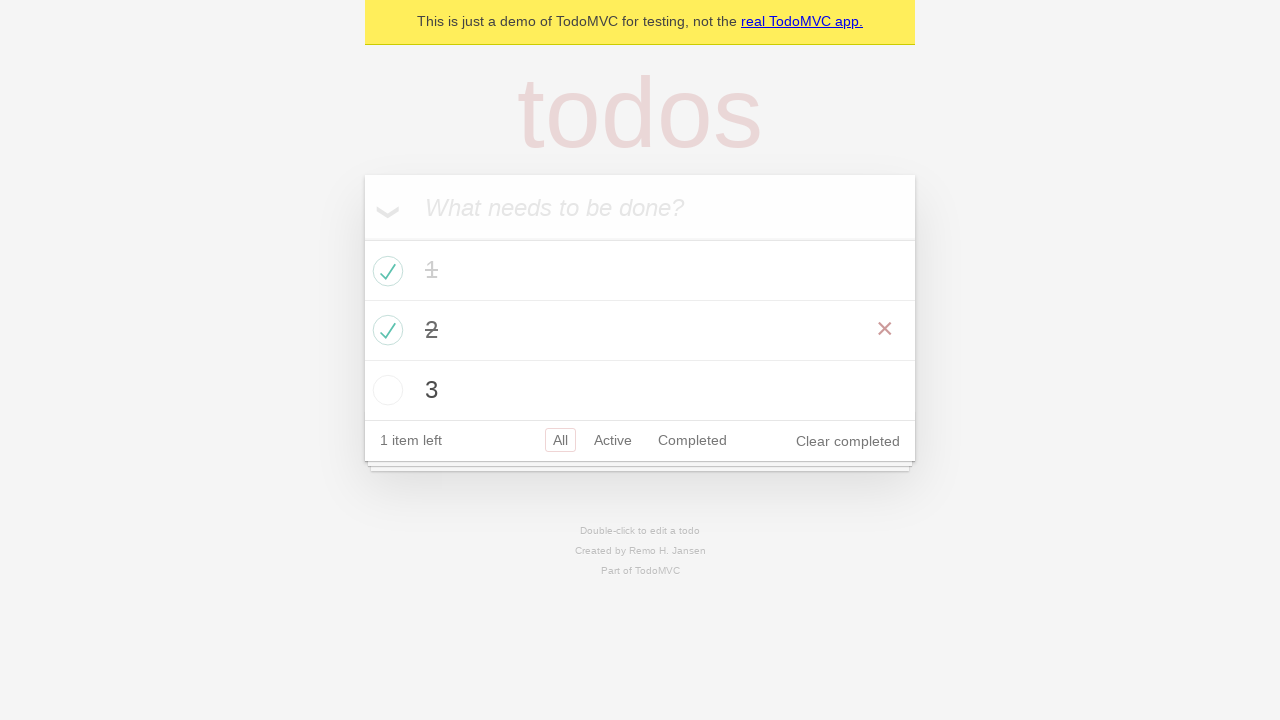

Clicked on Completed filter at (692, 440) on internal:role=link[name="Completed"i]
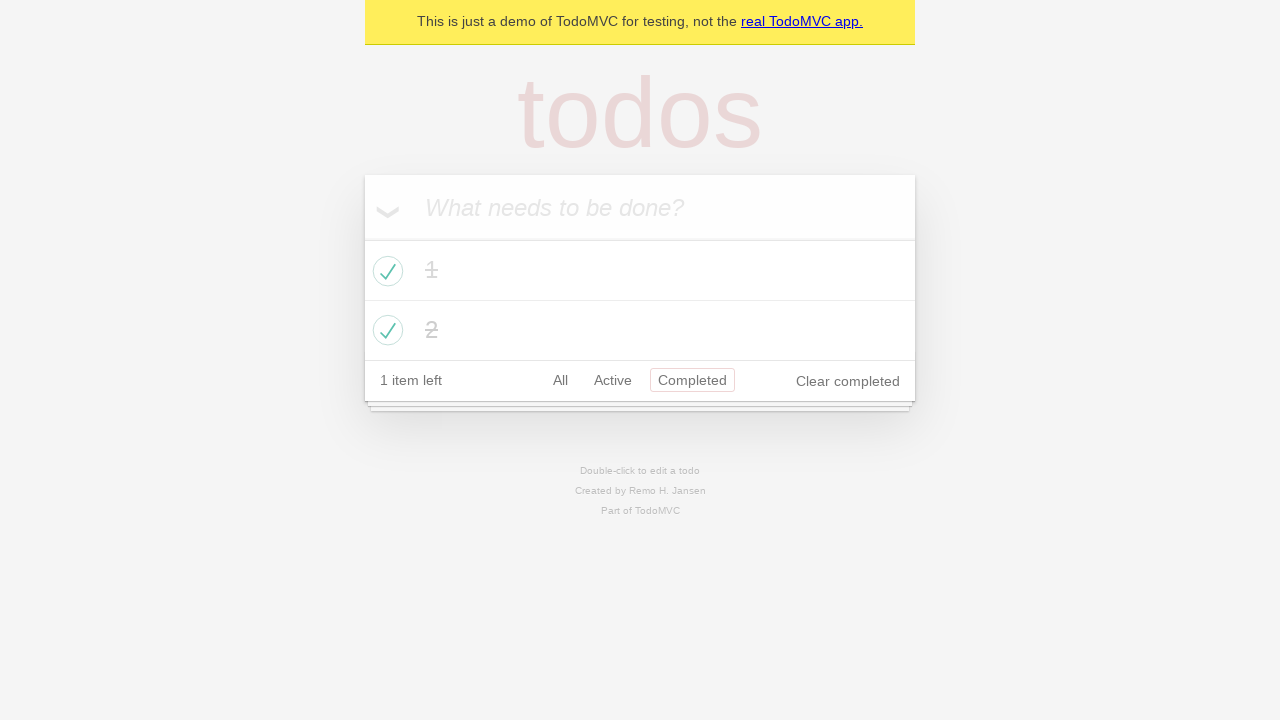

Clicked on All filter at (560, 380) on internal:role=link[name="All"i]
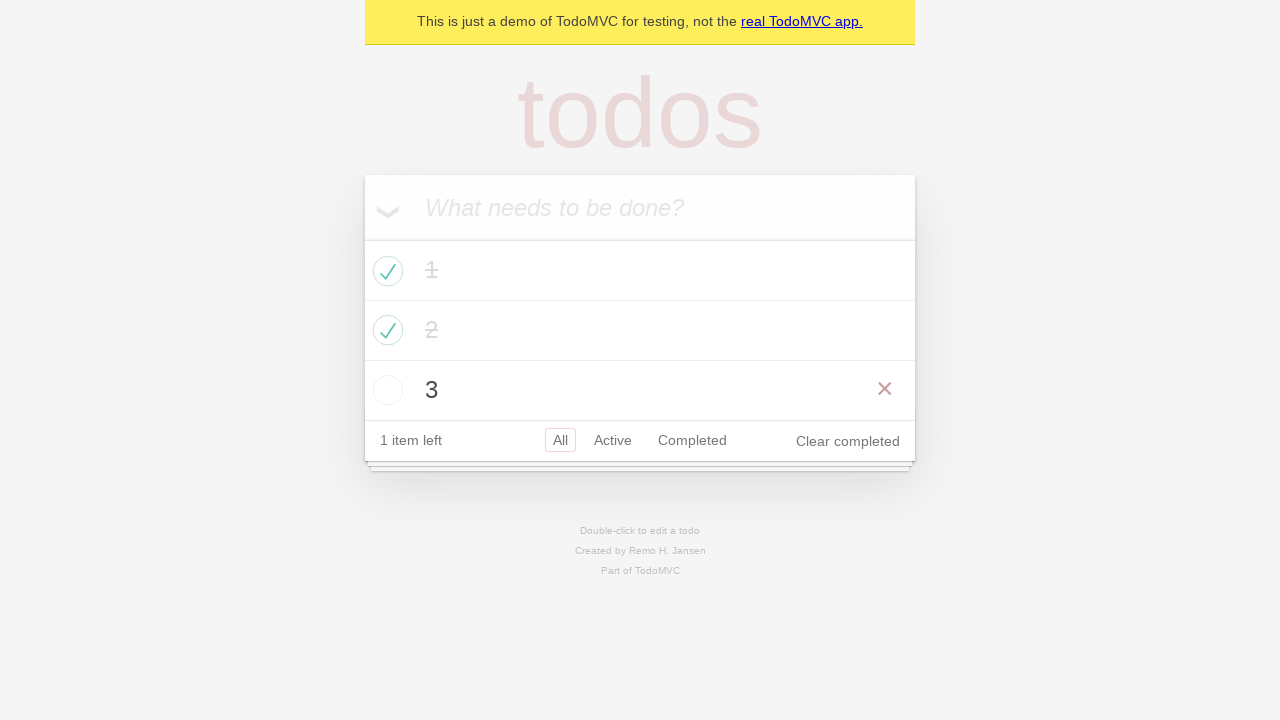

Unchecked todo '2' at (385, 330) on li >> internal:has-text="2"i >> internal:label="Toggle Todo"i
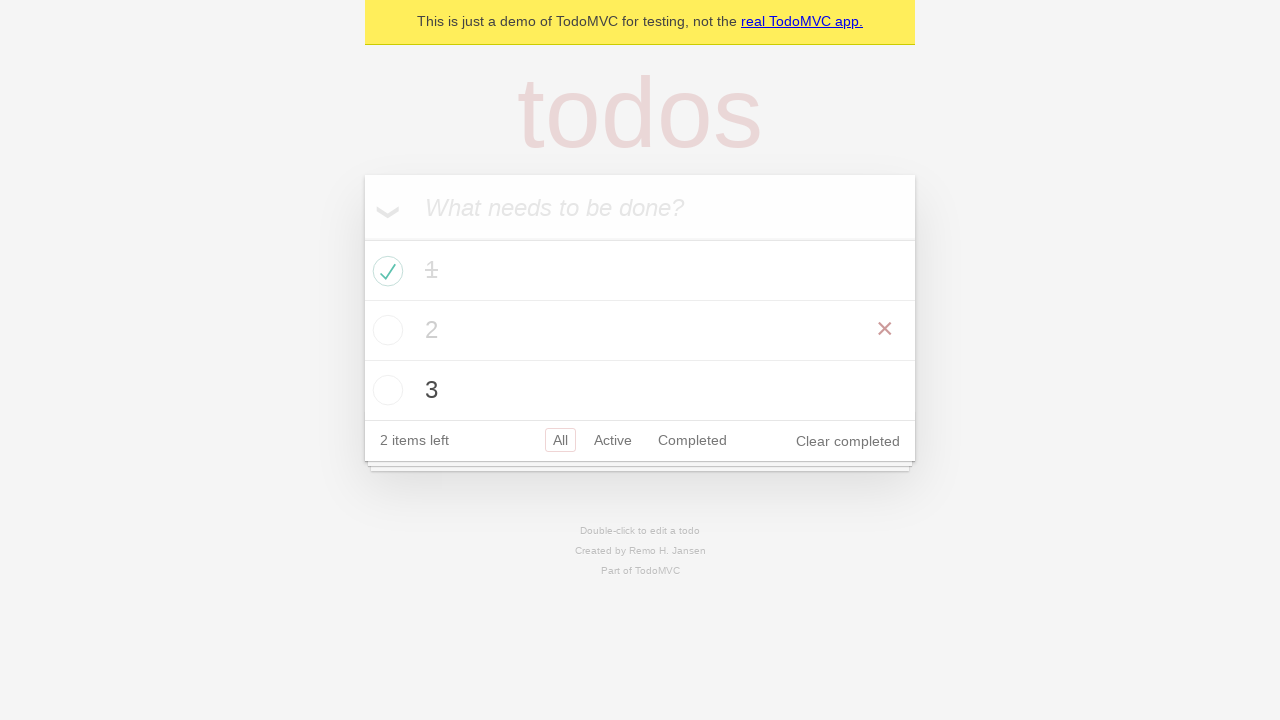

Unchecked todo '1' at (385, 271) on li >> internal:has-text="1"i >> internal:label="Toggle Todo"i
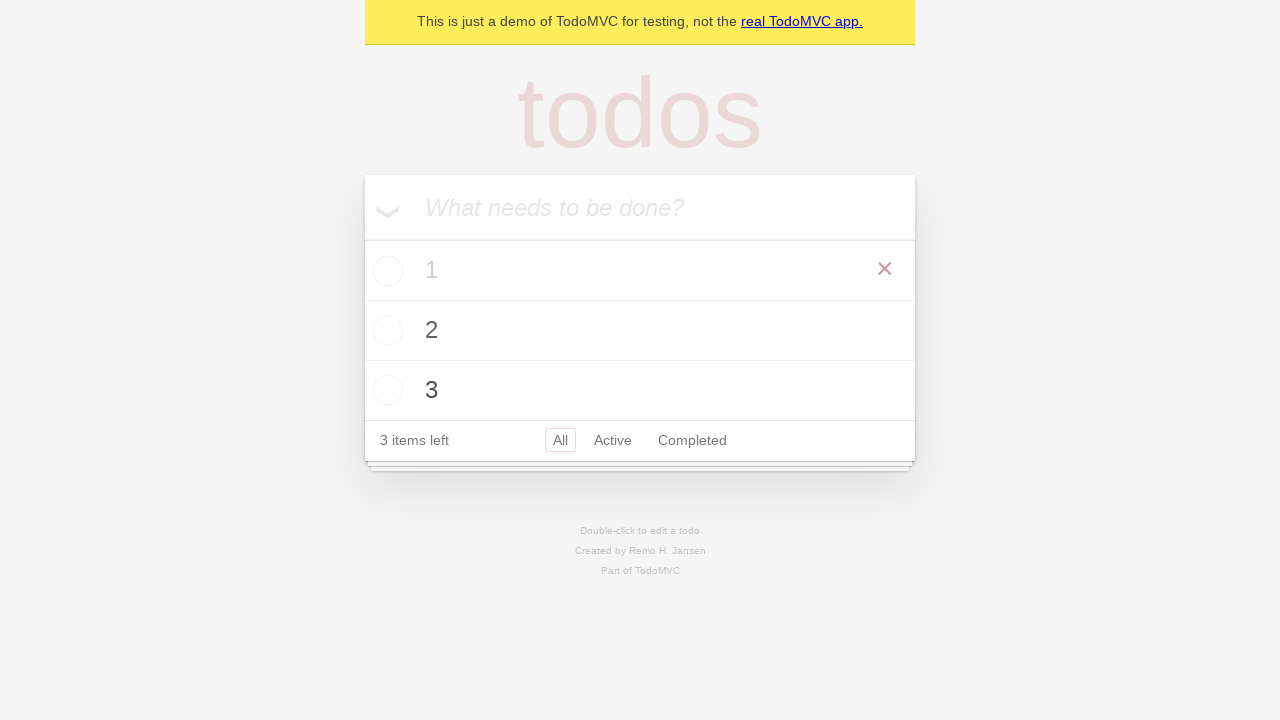

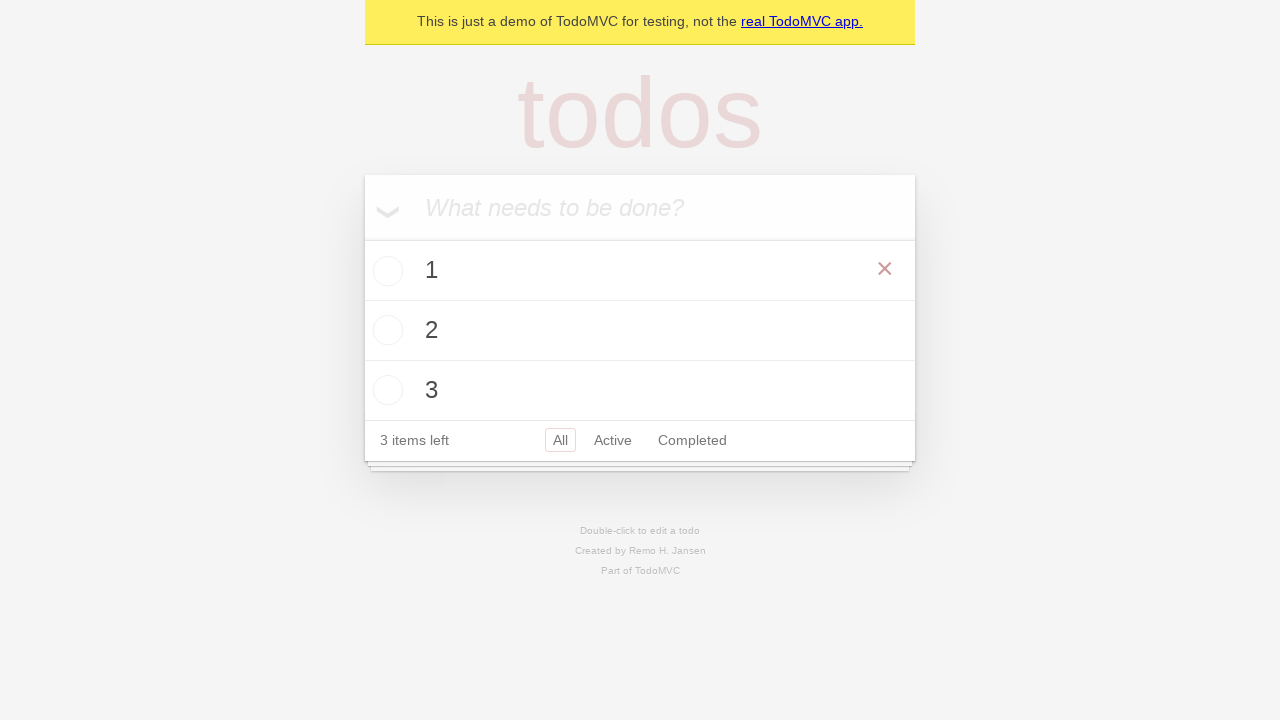